Tests drag and drop functionality within an iframe on jQuery UI demo page

Starting URL: https://jqueryui.com/droppable/

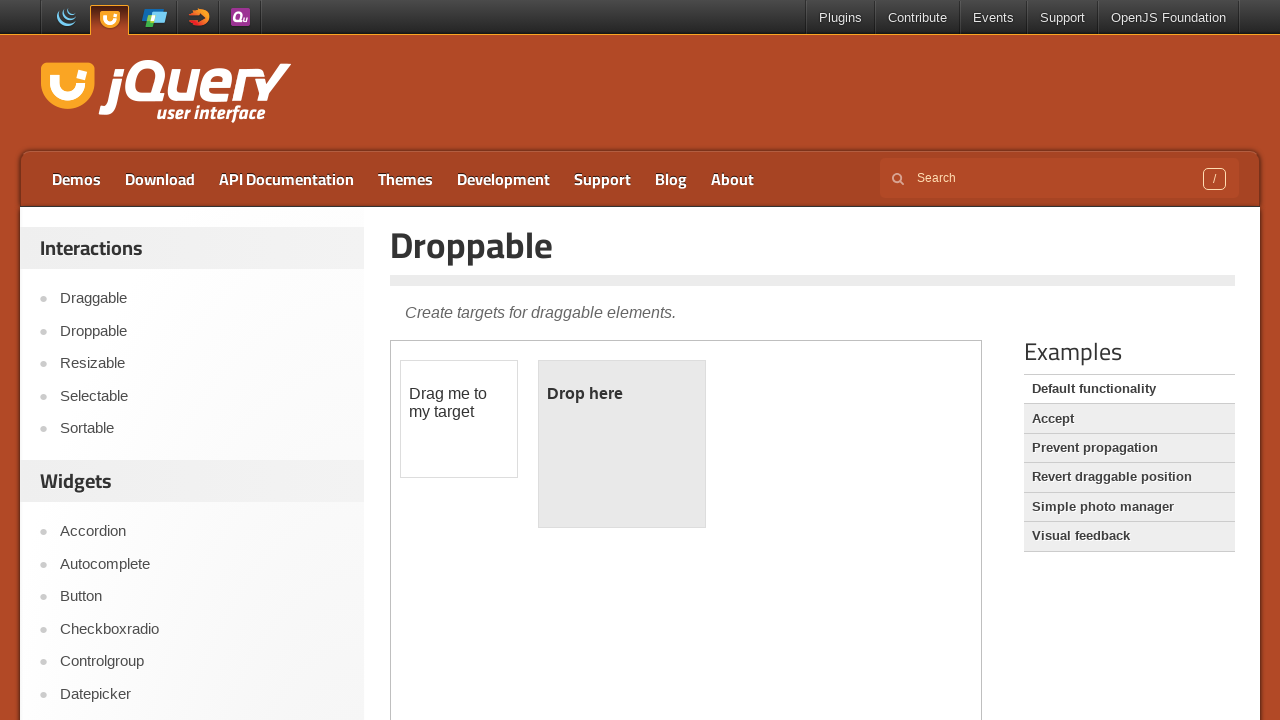

Located the iframe containing drag and drop elements
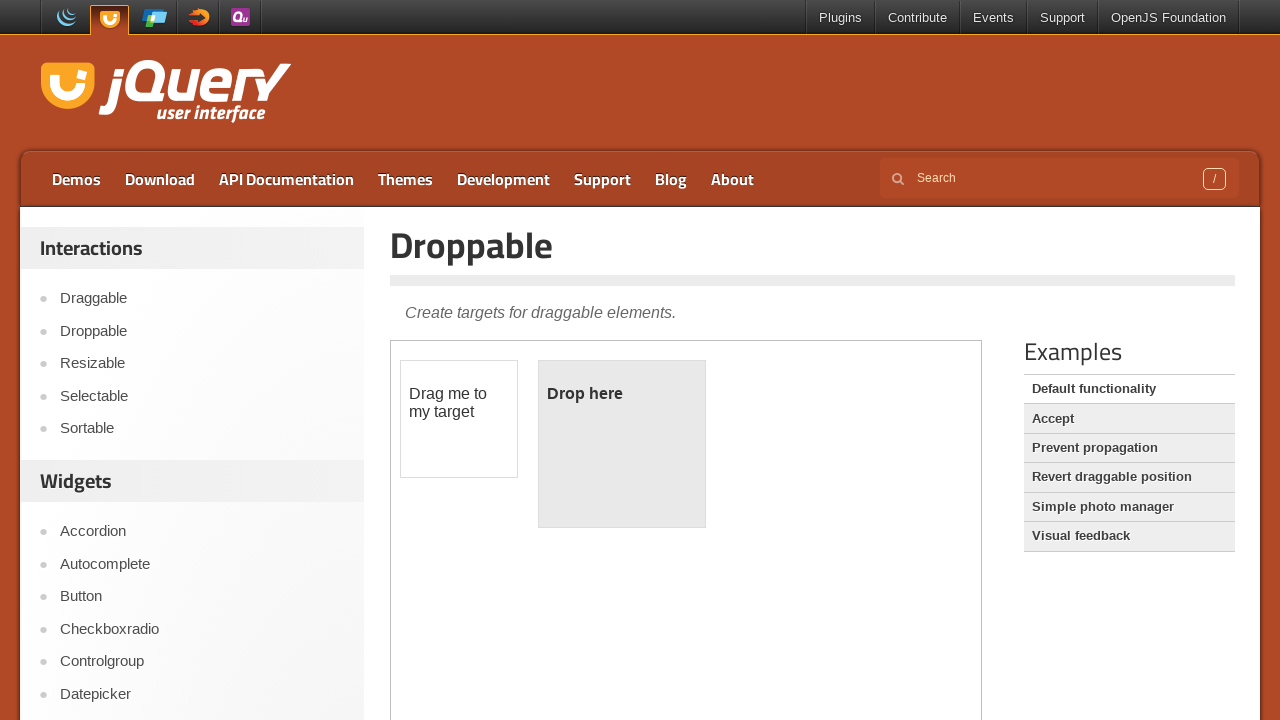

Located the draggable element (#draggable) in the iframe
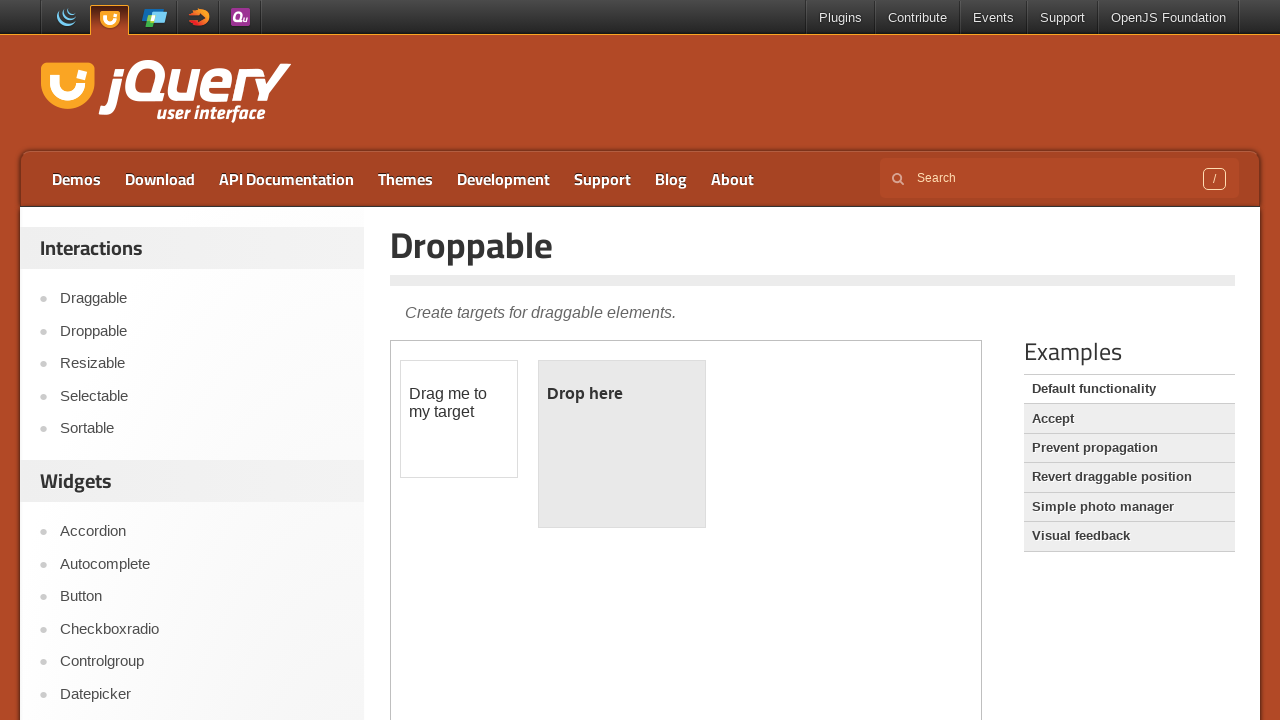

Located the droppable target element (#droppable) in the iframe
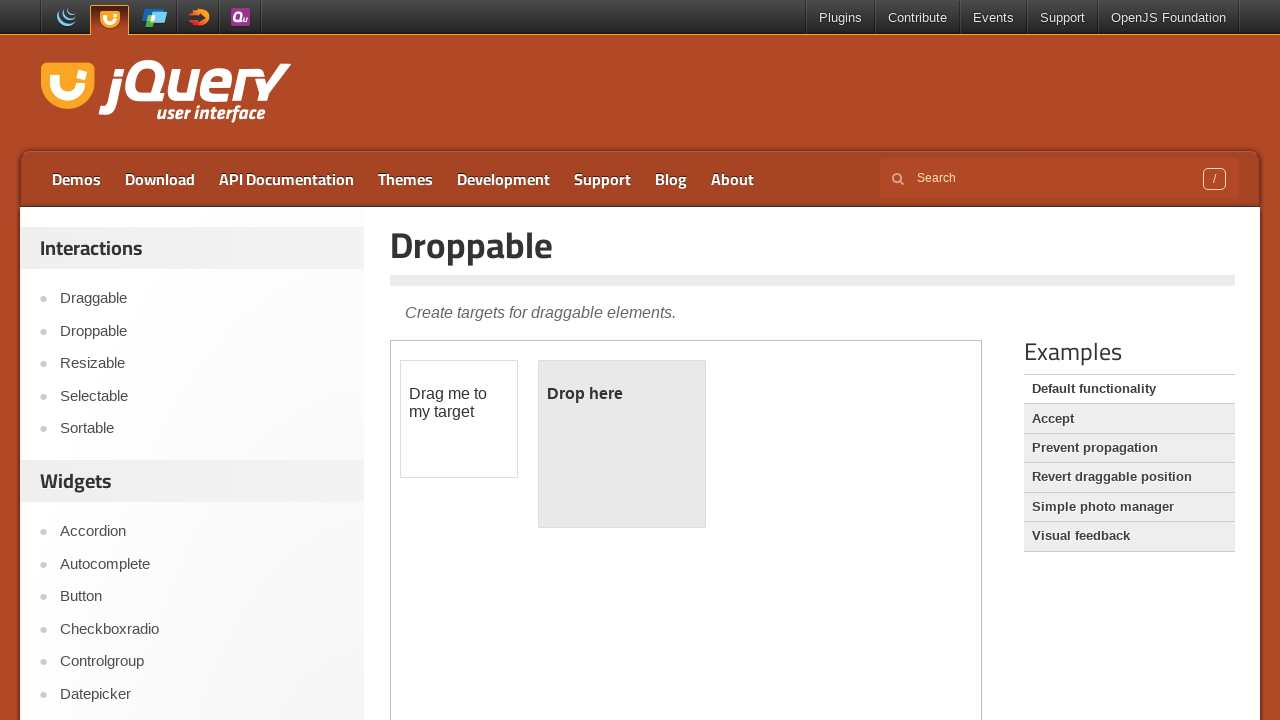

Dragged the draggable element onto the droppable target element at (622, 444)
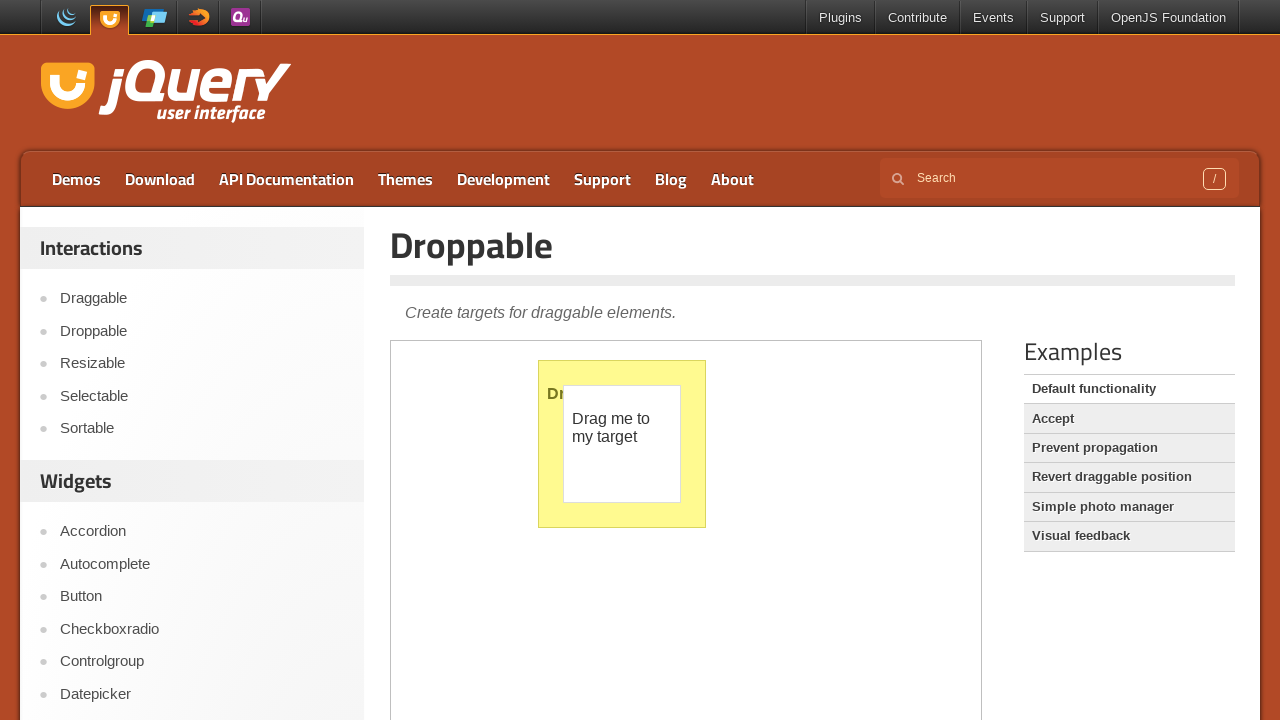

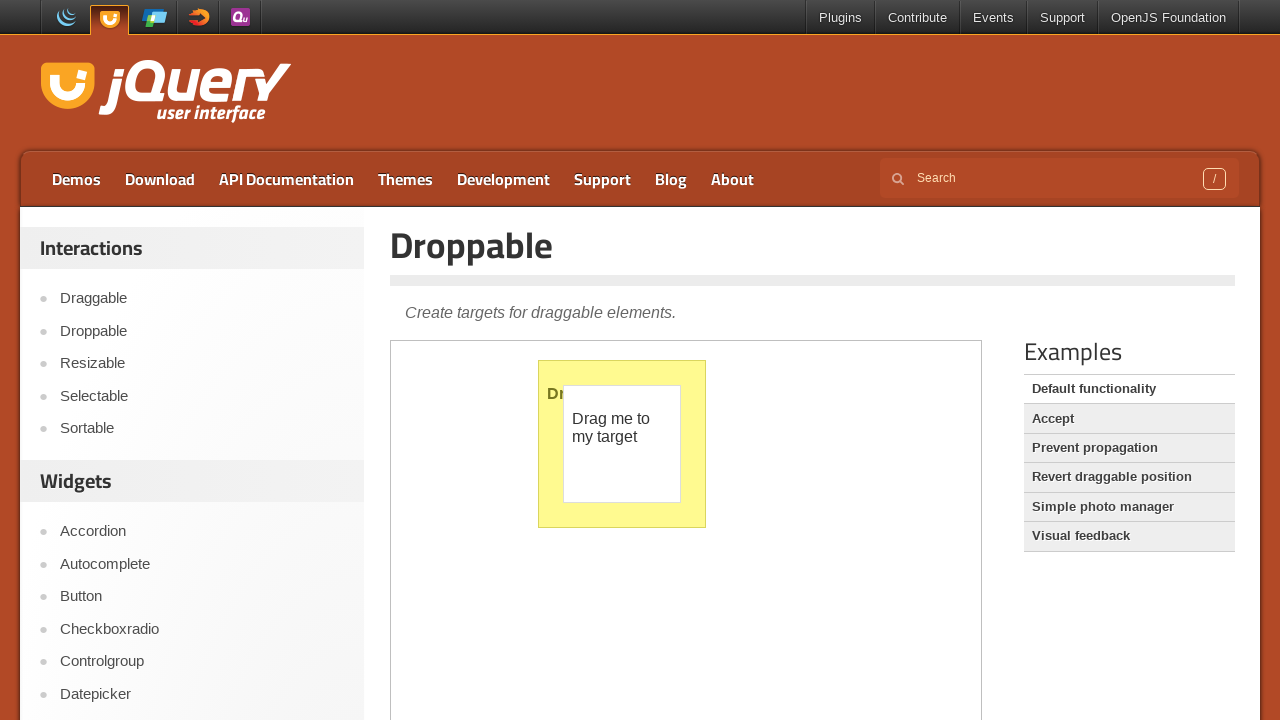